Navigates to W3Schools HTML tutorial page and clicks the Next button 5 times to go through tutorial pages

Starting URL: https://www.w3schools.com/html/default.asp

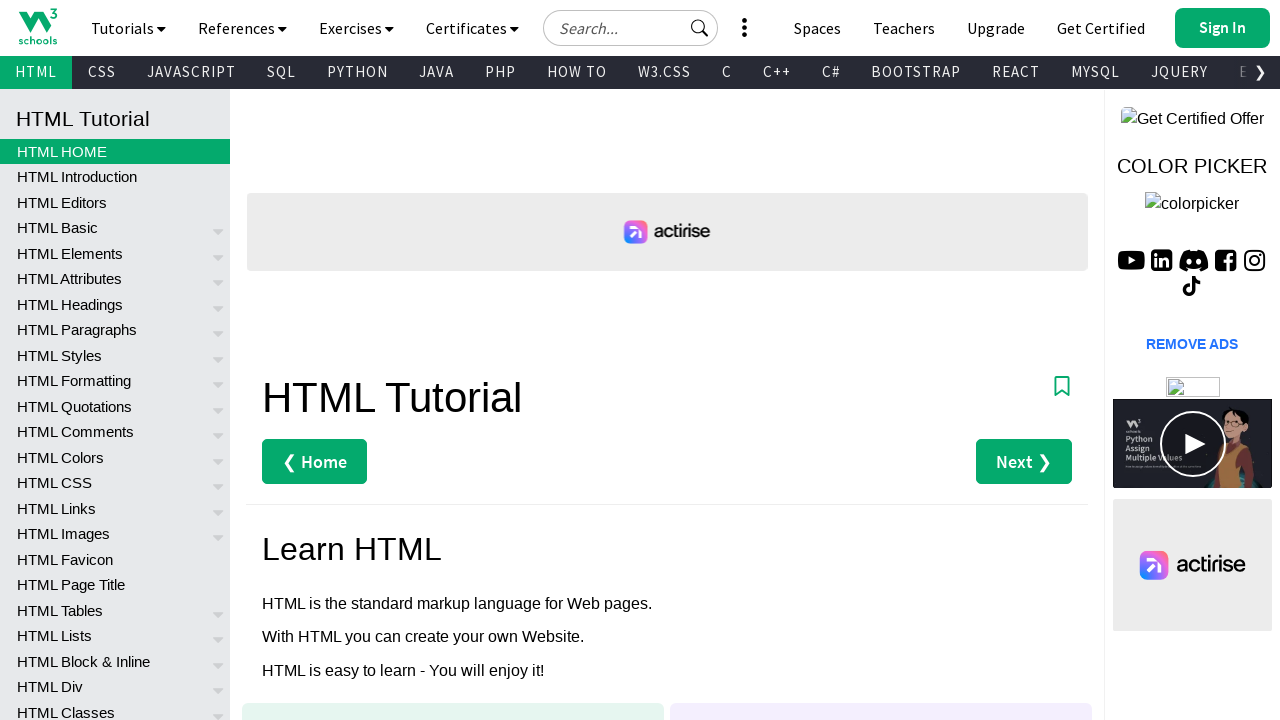

Clicked Next button to navigate to next tutorial page (iteration 1) at (1024, 462) on #main > div:nth-child(3) > a.w3-right.w3-btn
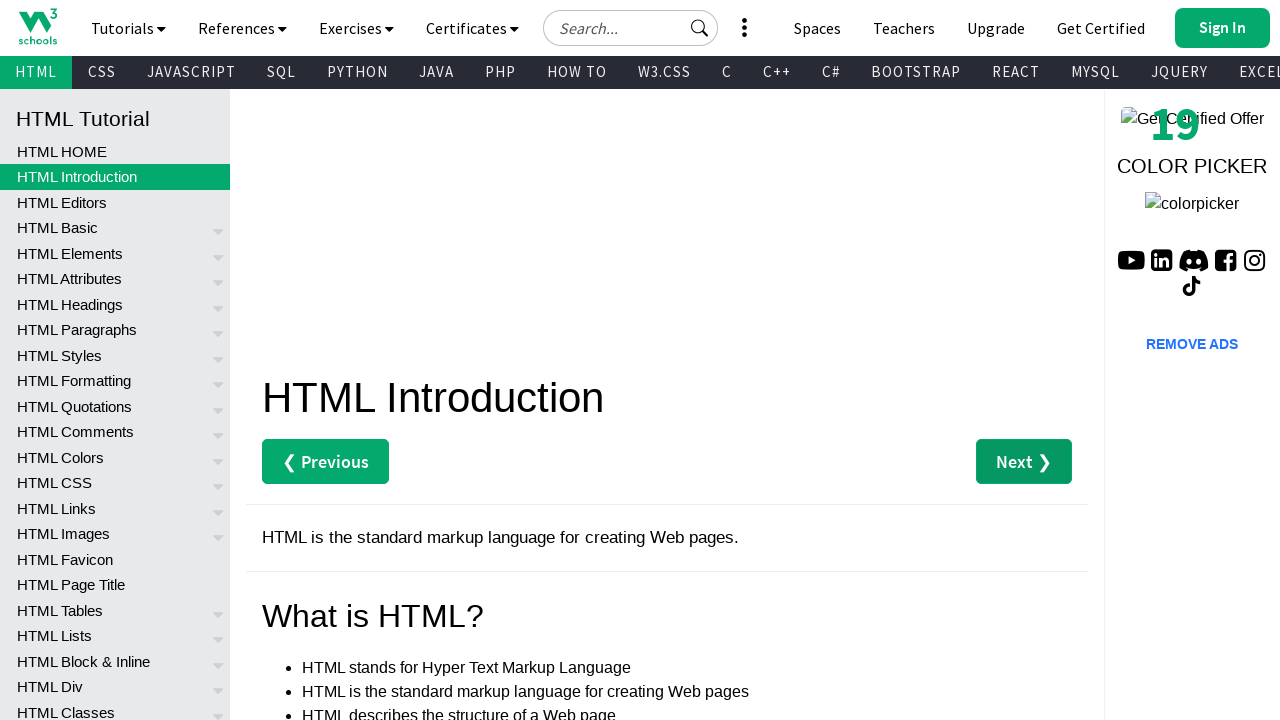

Waited for new tutorial page to load
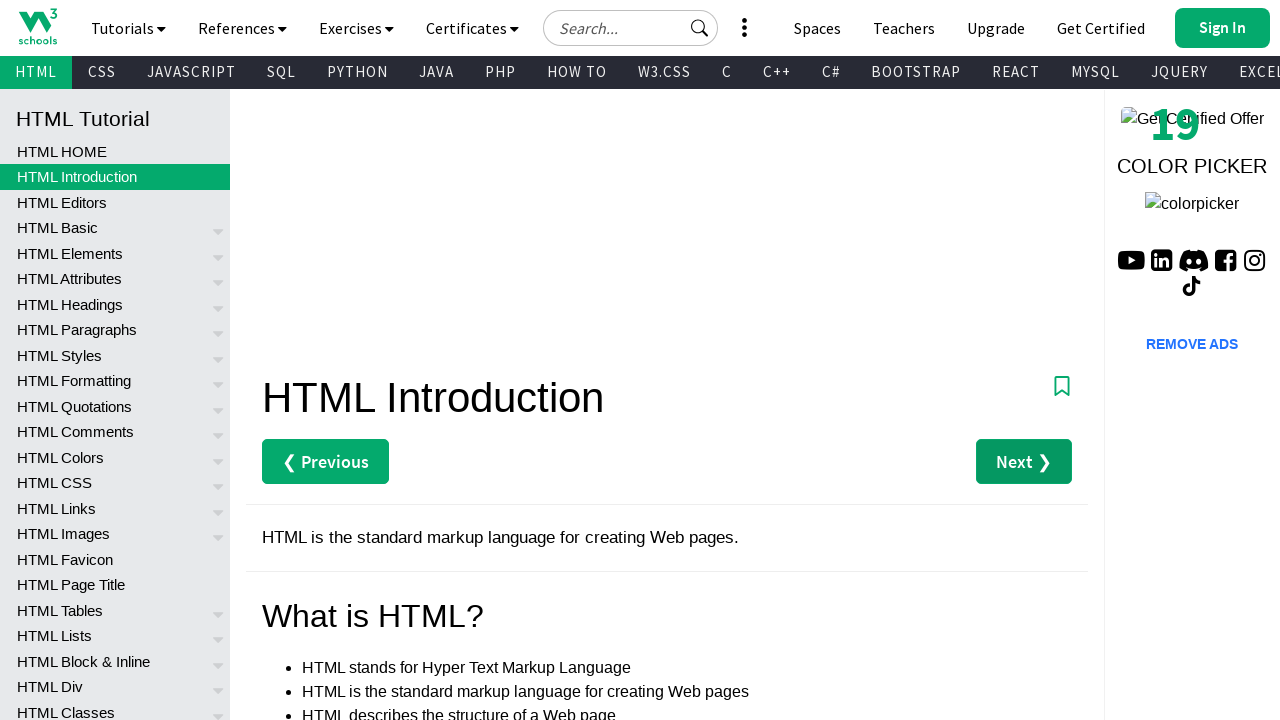

Clicked Next button to navigate to next tutorial page (iteration 2) at (1024, 462) on #main > div:nth-child(3) > a.w3-right.w3-btn
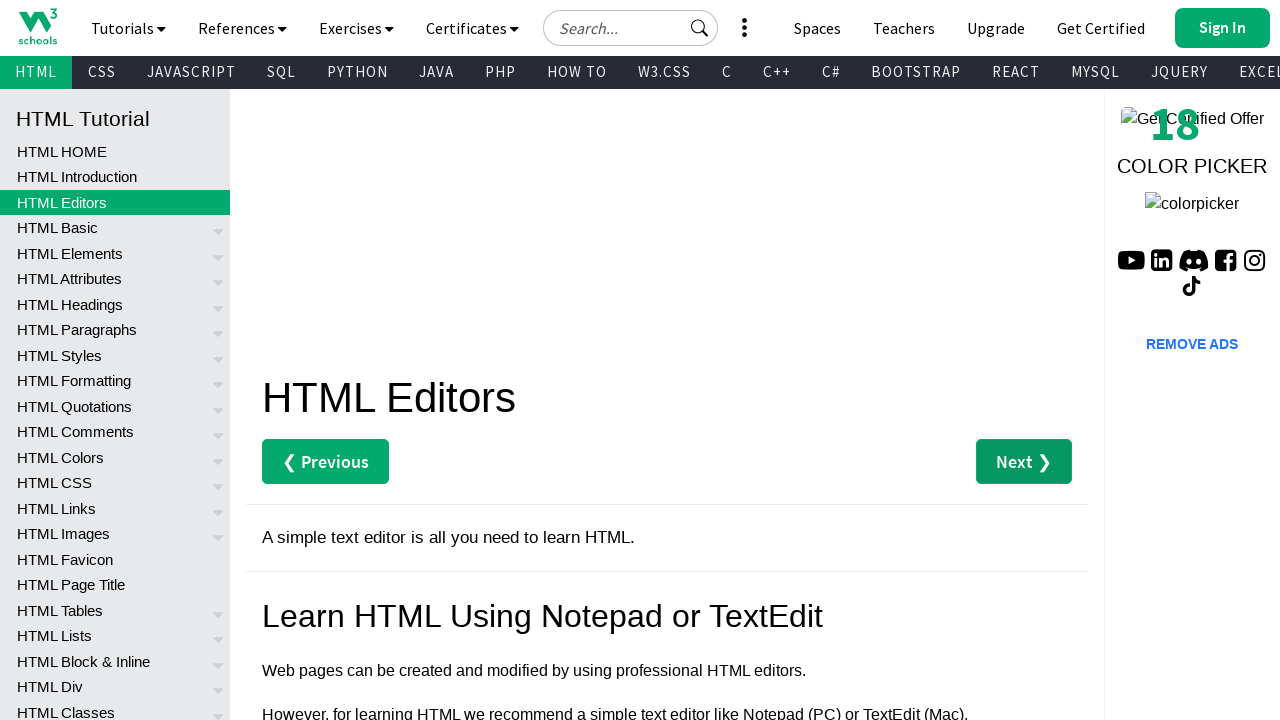

Waited for new tutorial page to load
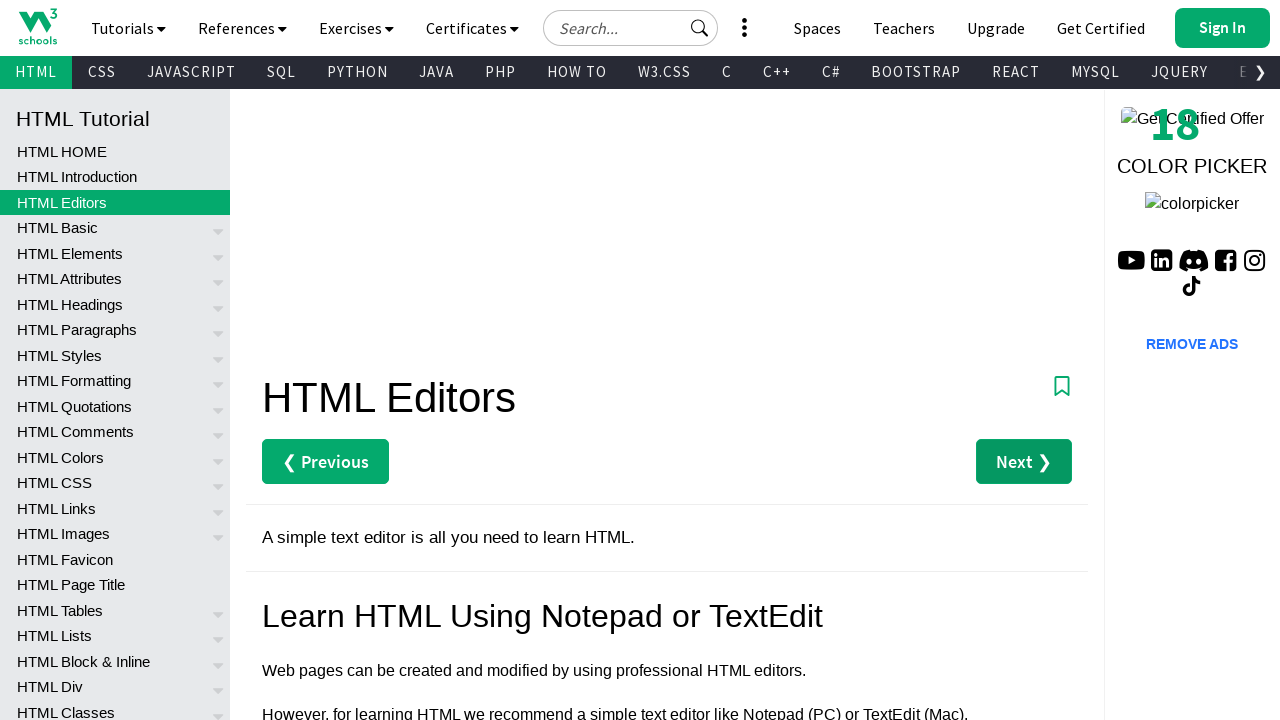

Clicked Next button to navigate to next tutorial page (iteration 3) at (1024, 462) on #main > div:nth-child(3) > a.w3-right.w3-btn
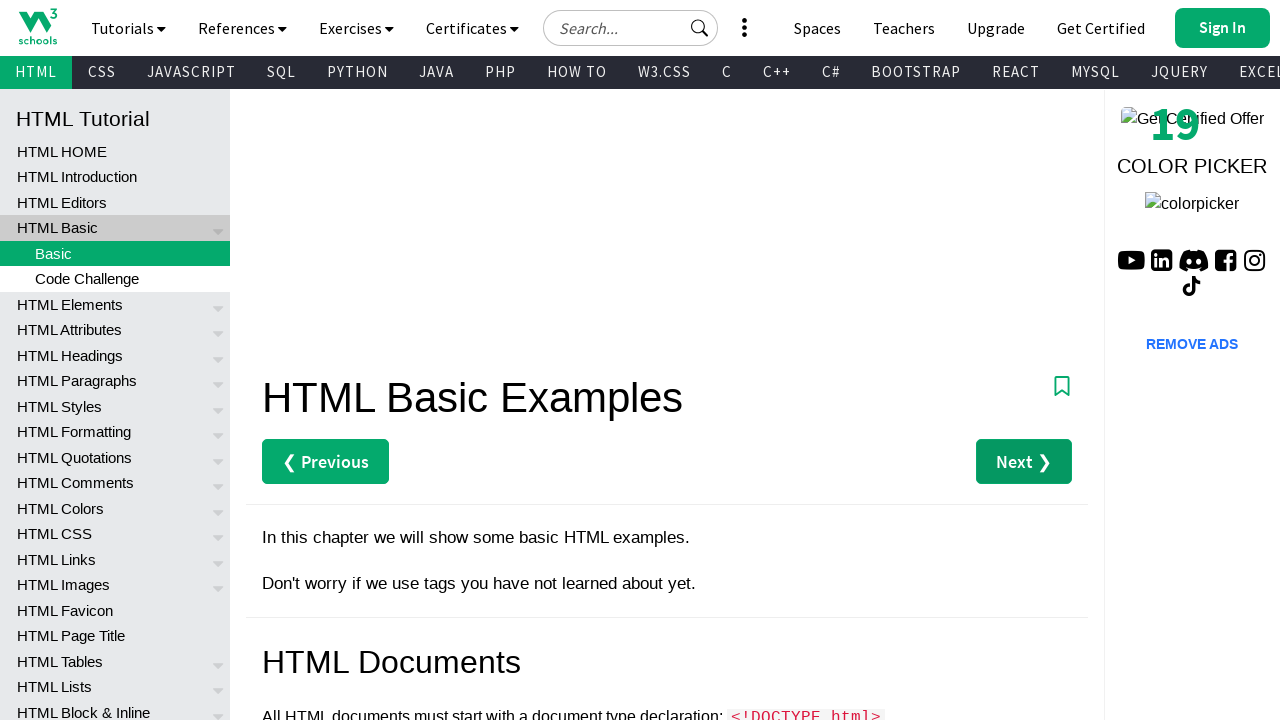

Waited for new tutorial page to load
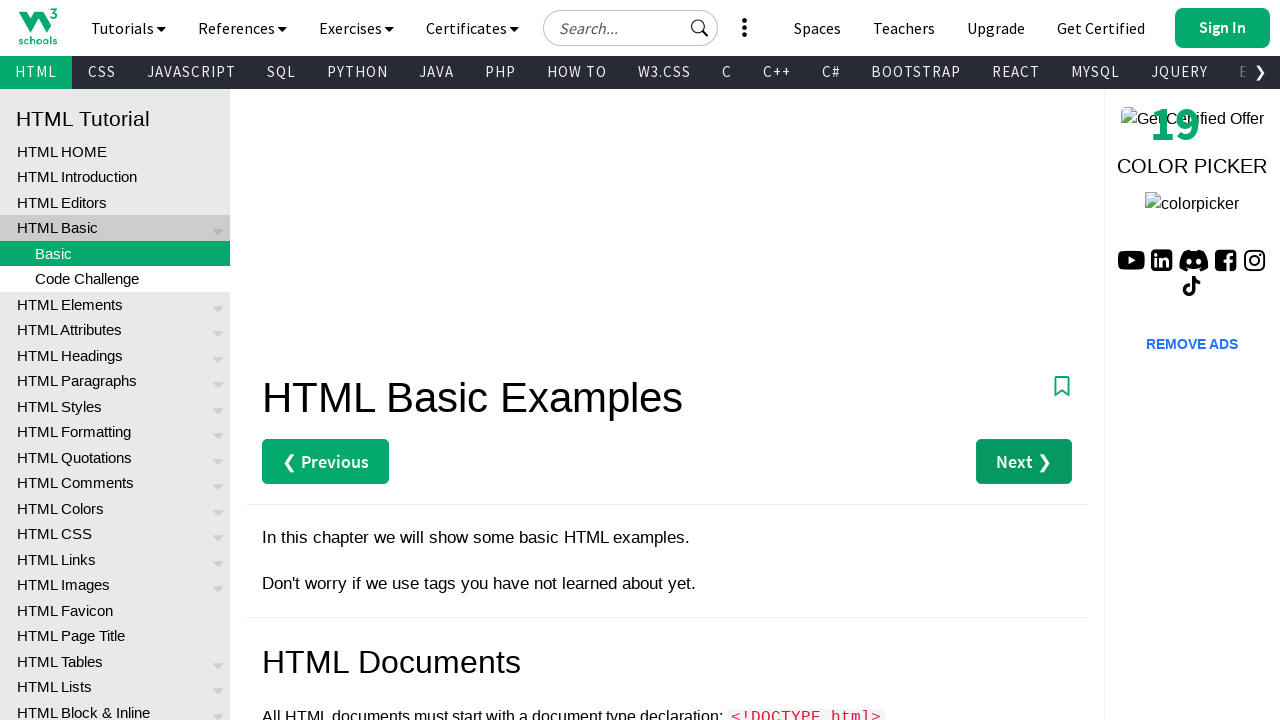

Clicked Next button to navigate to next tutorial page (iteration 4) at (1024, 462) on #main > div:nth-child(3) > a.w3-right.w3-btn
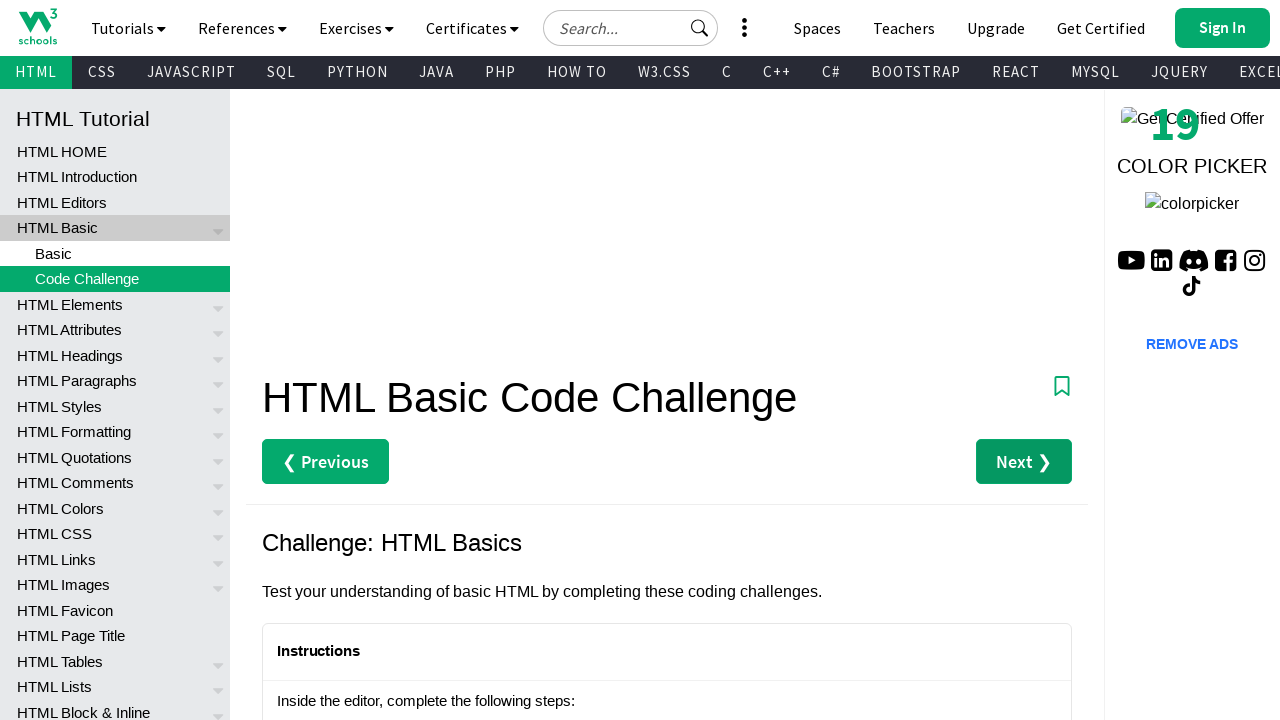

Waited for new tutorial page to load
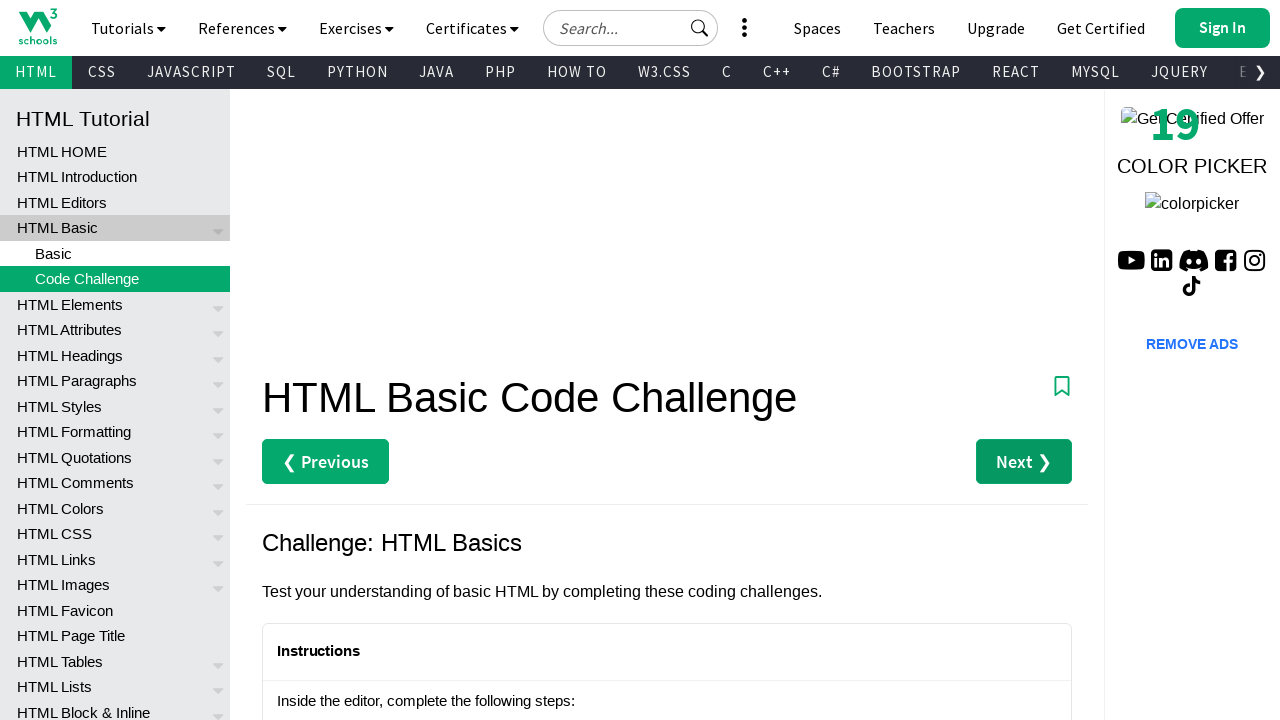

Clicked Next button to navigate to next tutorial page (iteration 5) at (1024, 462) on #main > div:nth-child(3) > a.w3-right.w3-btn
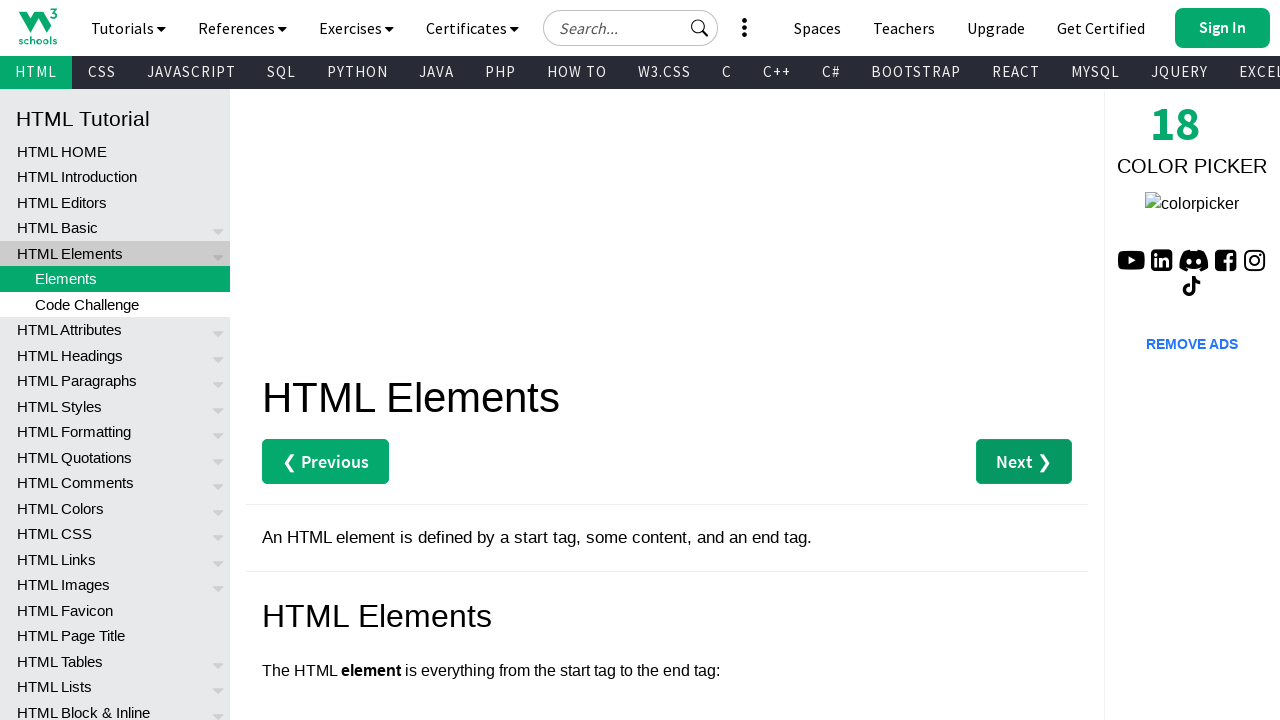

Waited for new tutorial page to load
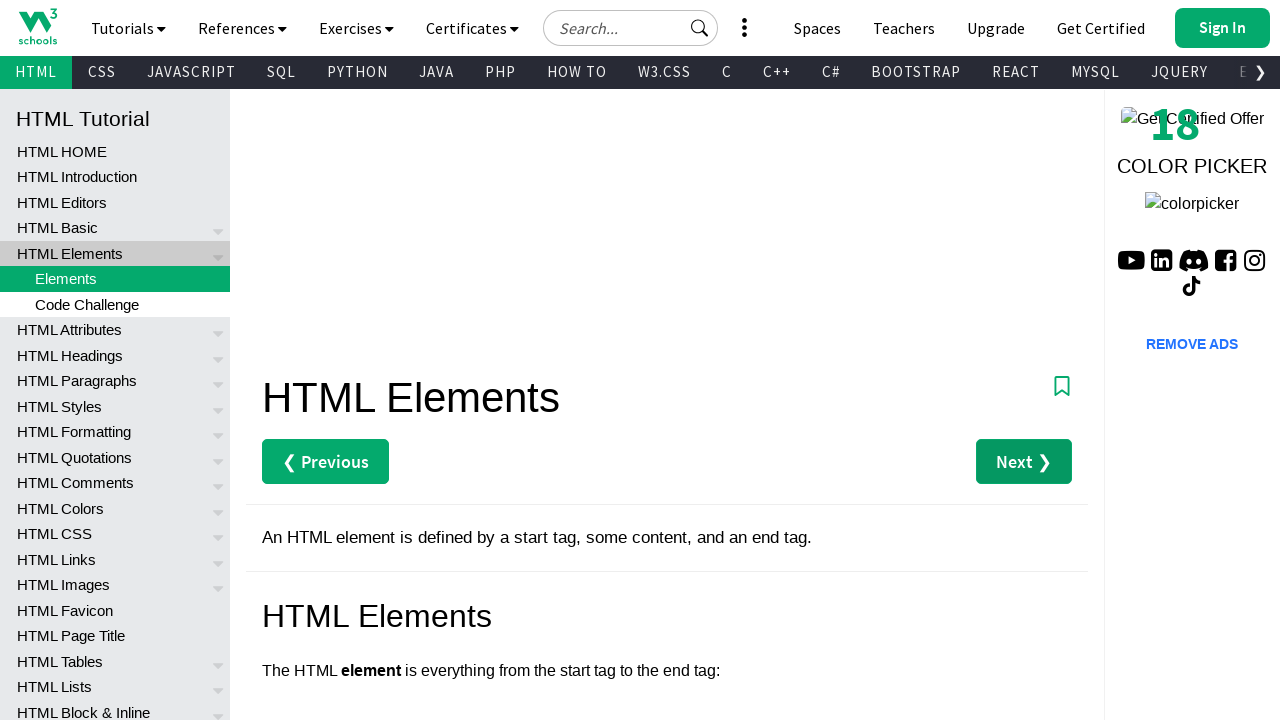

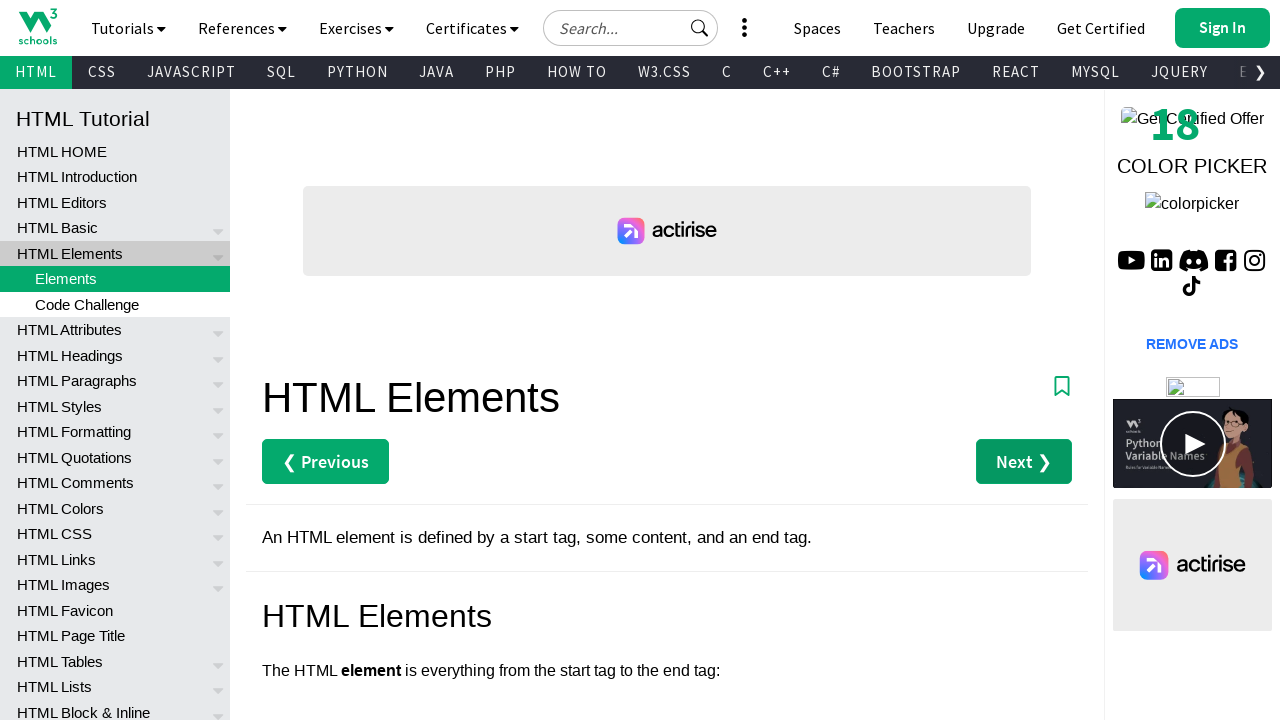